Tests BMI calculator age input field by verifying label text and filling in a valid age value

Starting URL: https://practice.expandtesting.com/bmi

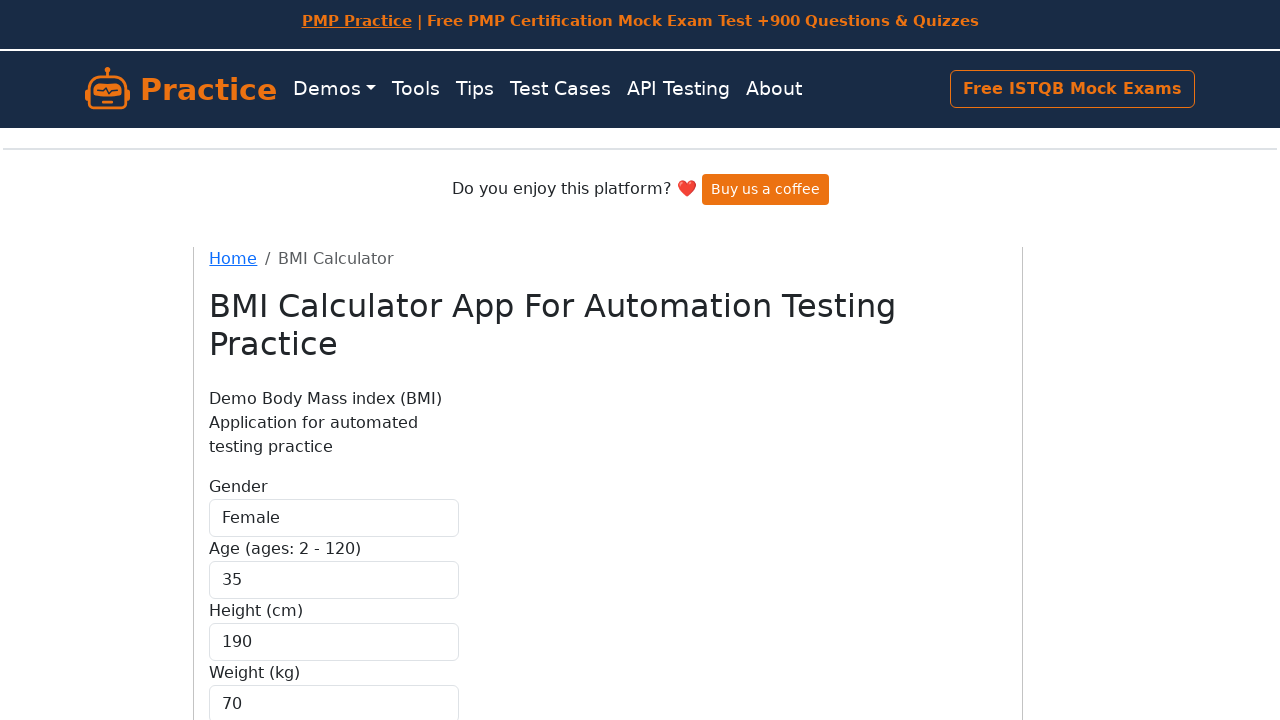

Verified age label text displays 'Age (ages: 2 - 120)'
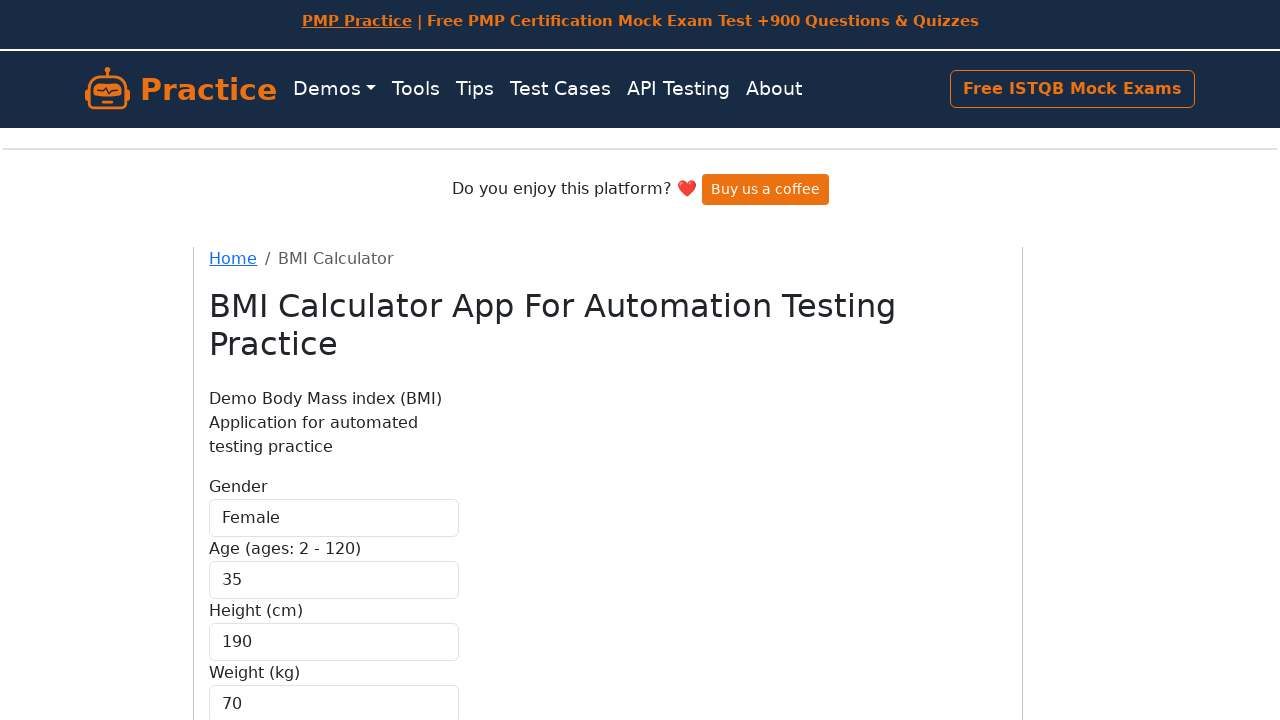

Cleared age input field on #age
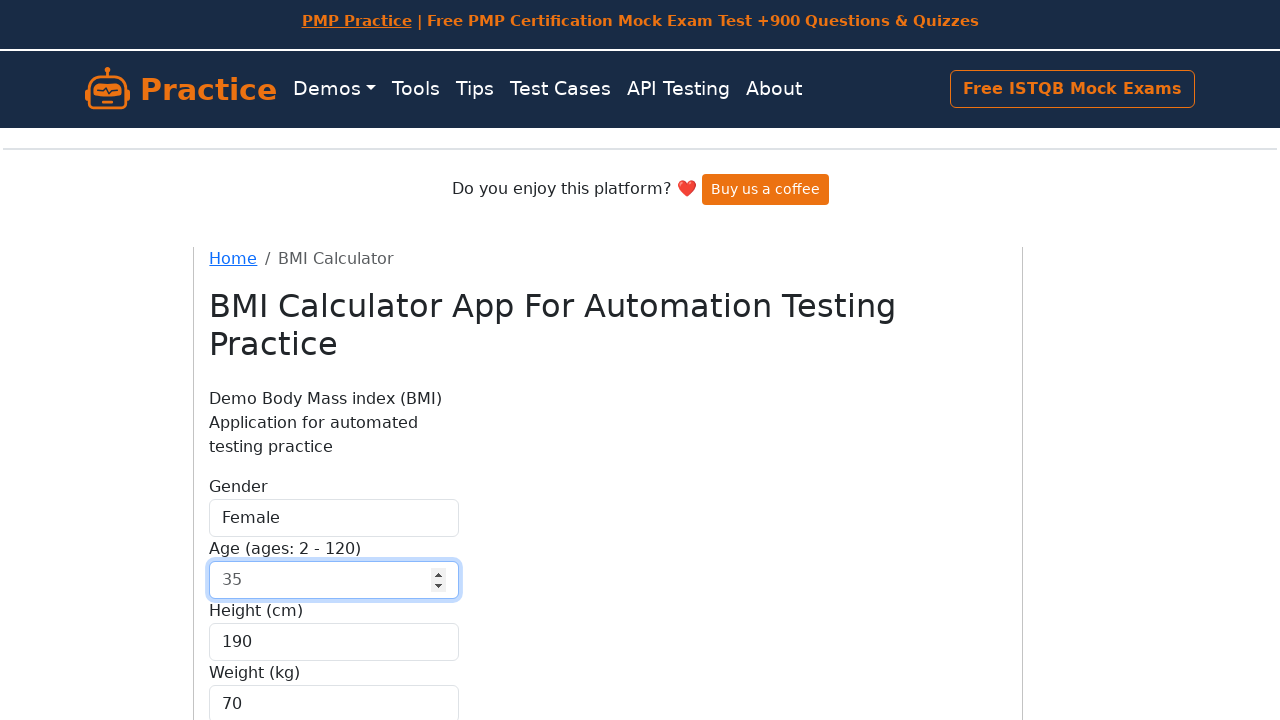

Filled age input field with value '41' on #age
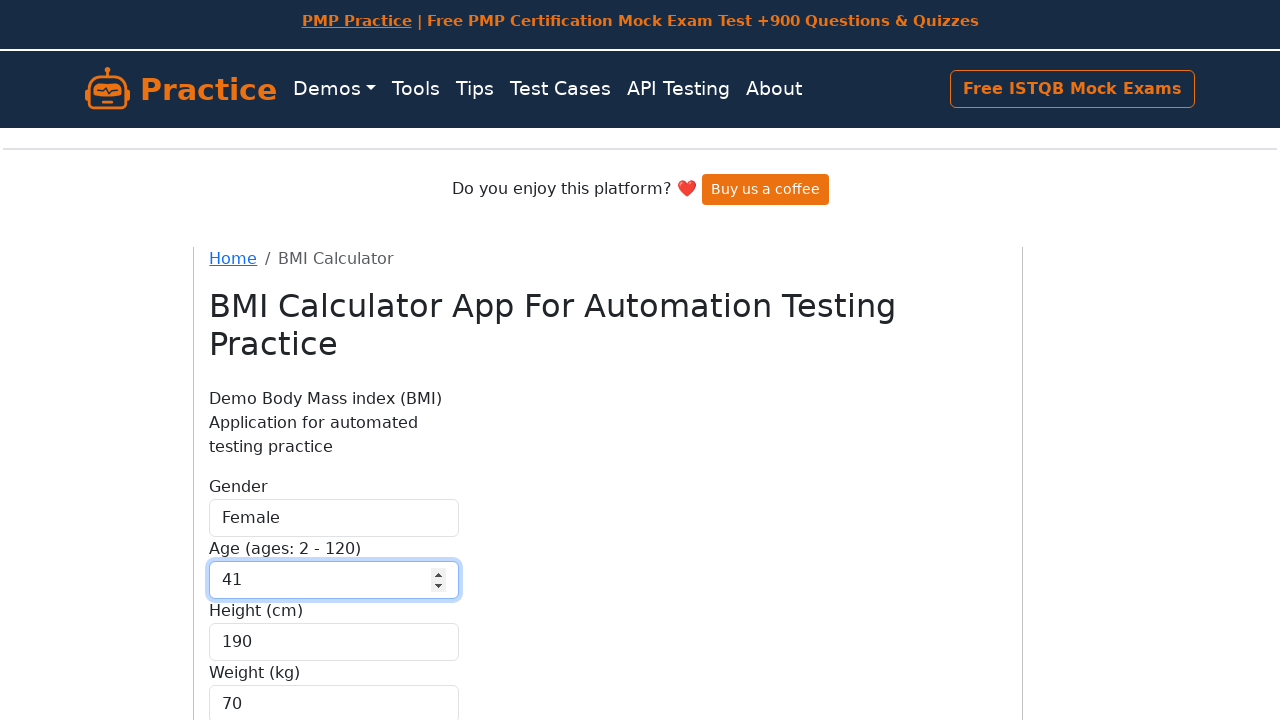

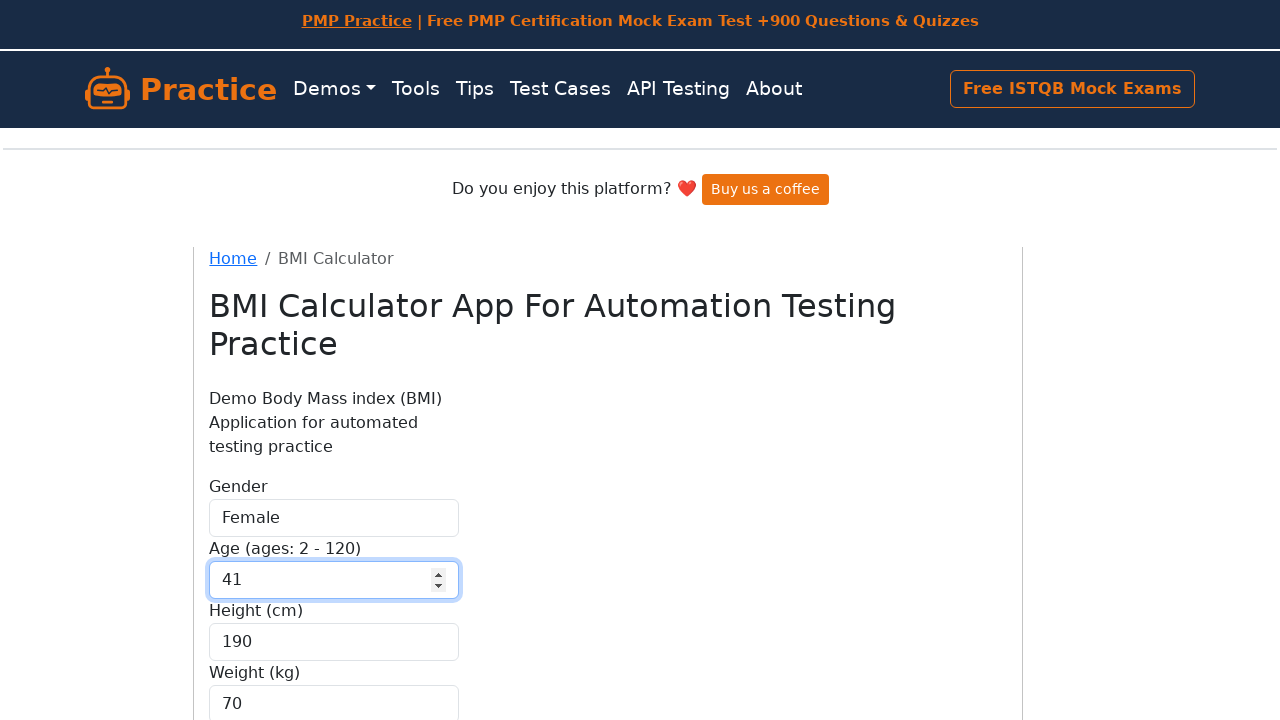